Tests drag and drop functionality on the jQuery UI droppable demo page by dragging an element and dropping it onto a target area within an iframe.

Starting URL: https://jqueryui.com/droppable/

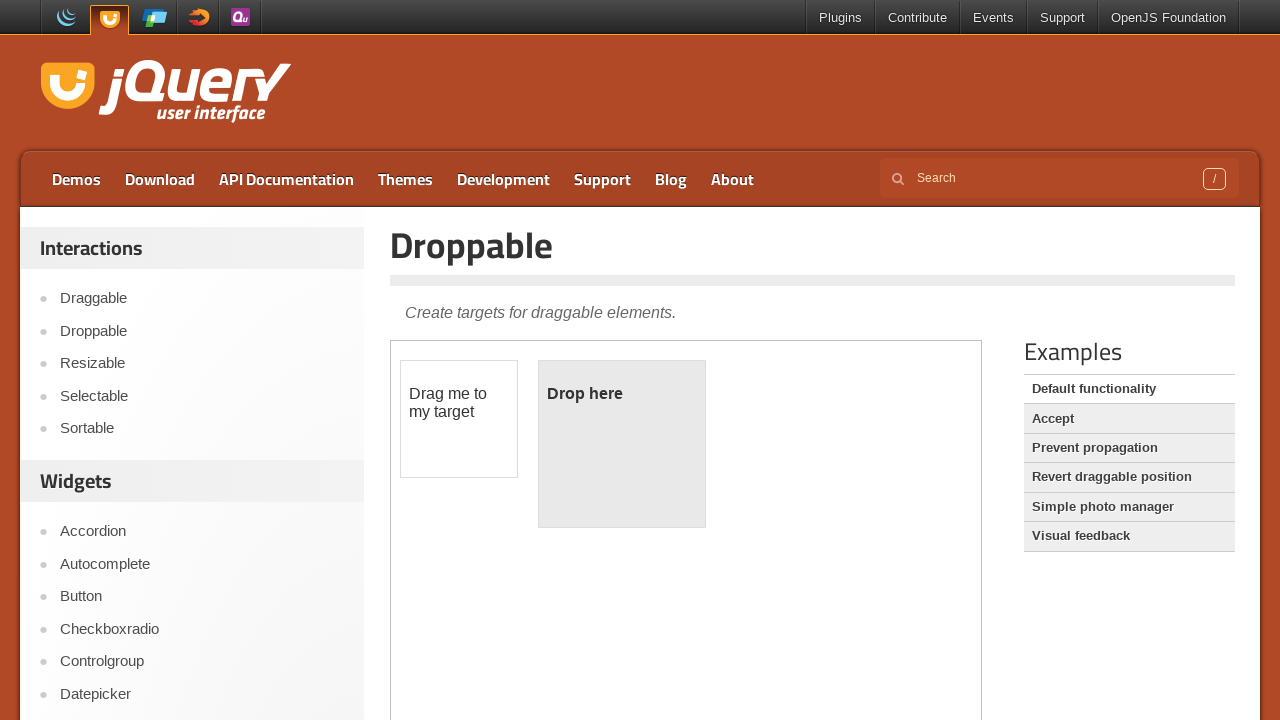

Navigated to jQuery UI droppable demo page
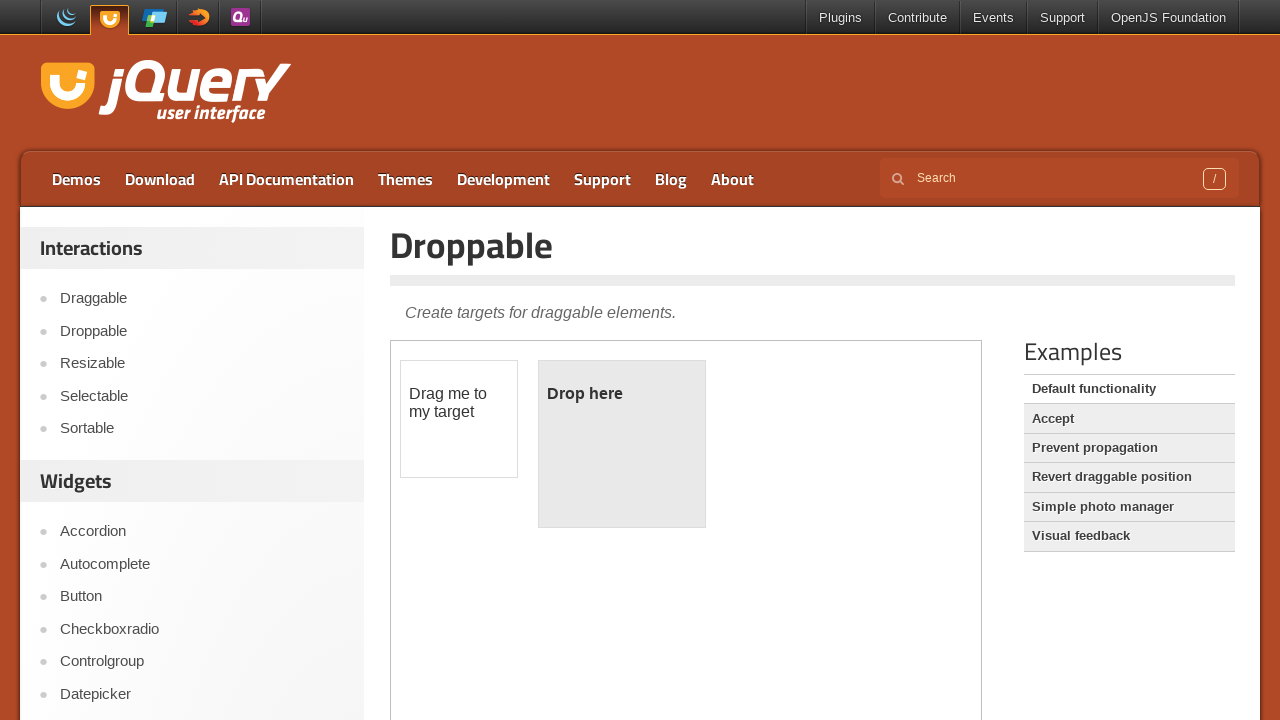

Located the demo iframe
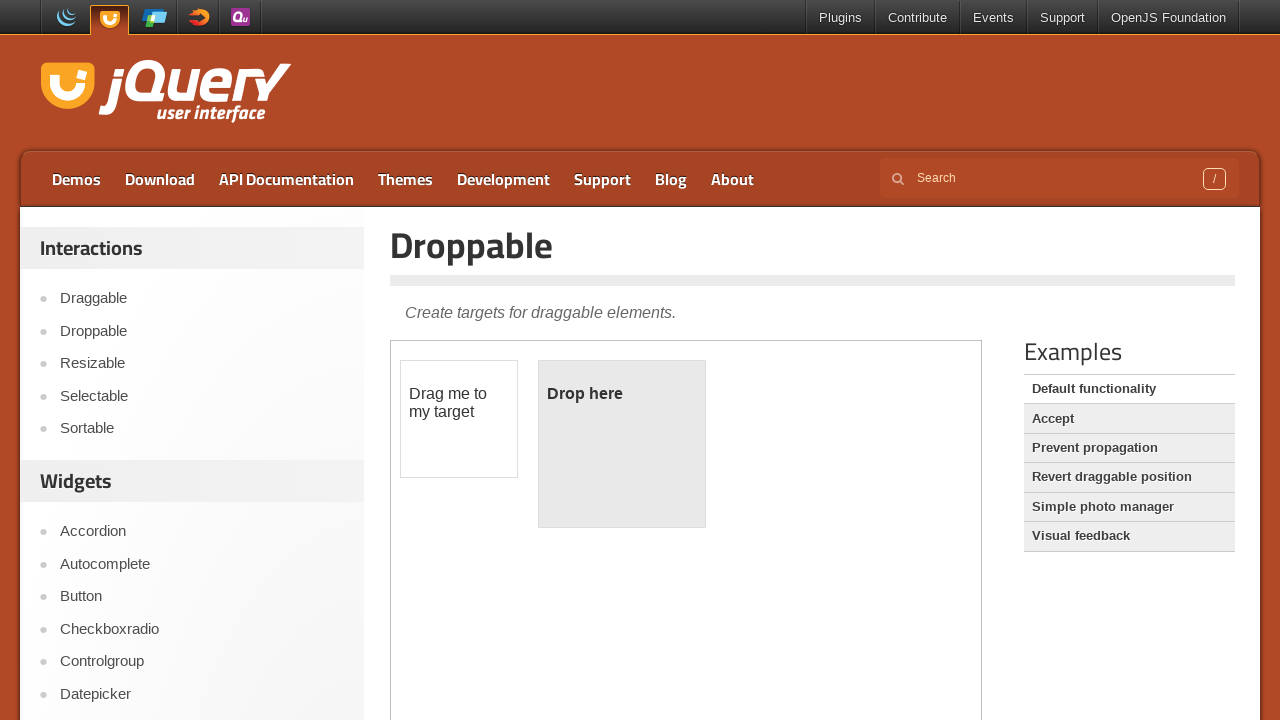

Located draggable element within iframe
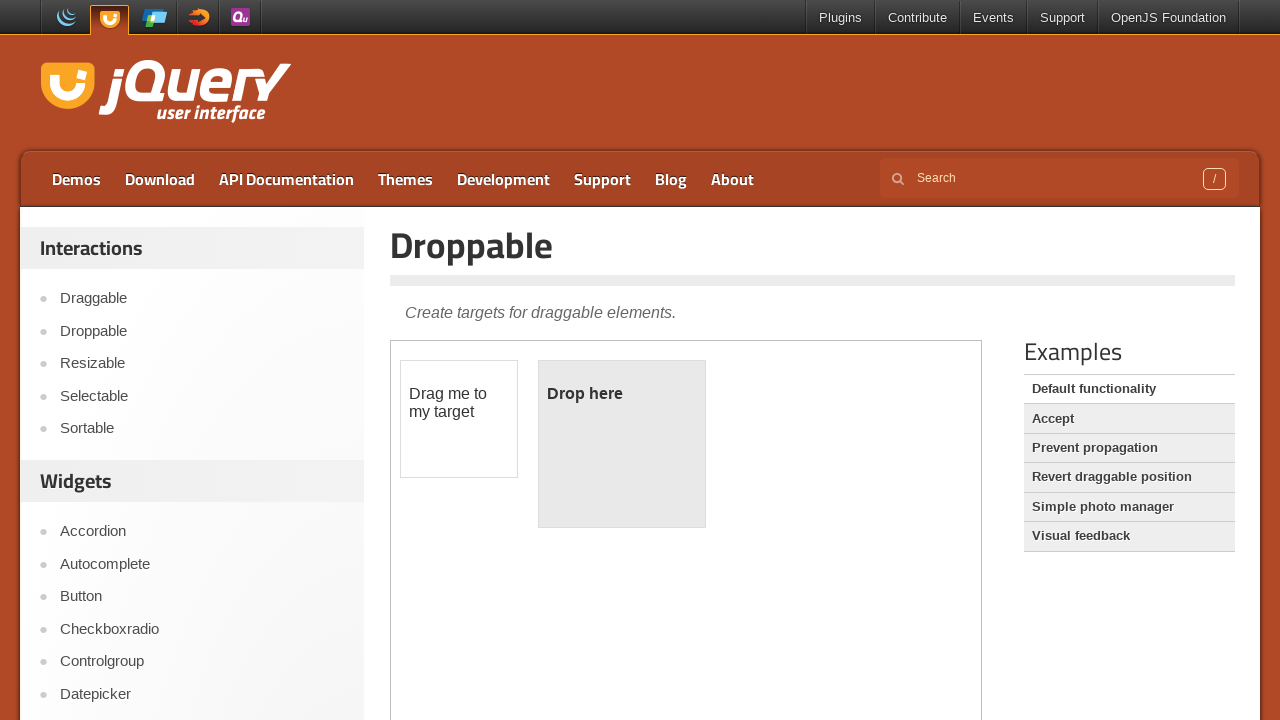

Located droppable target element within iframe
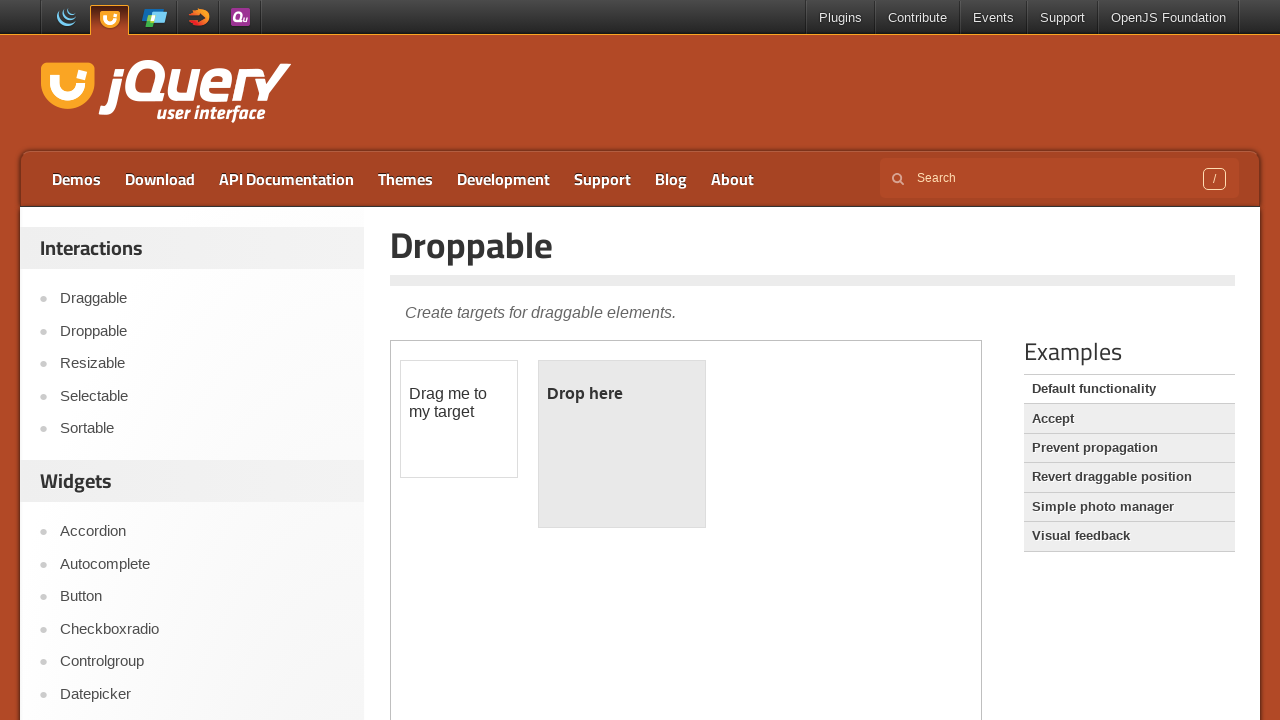

Dragged draggable element onto droppable target at (622, 444)
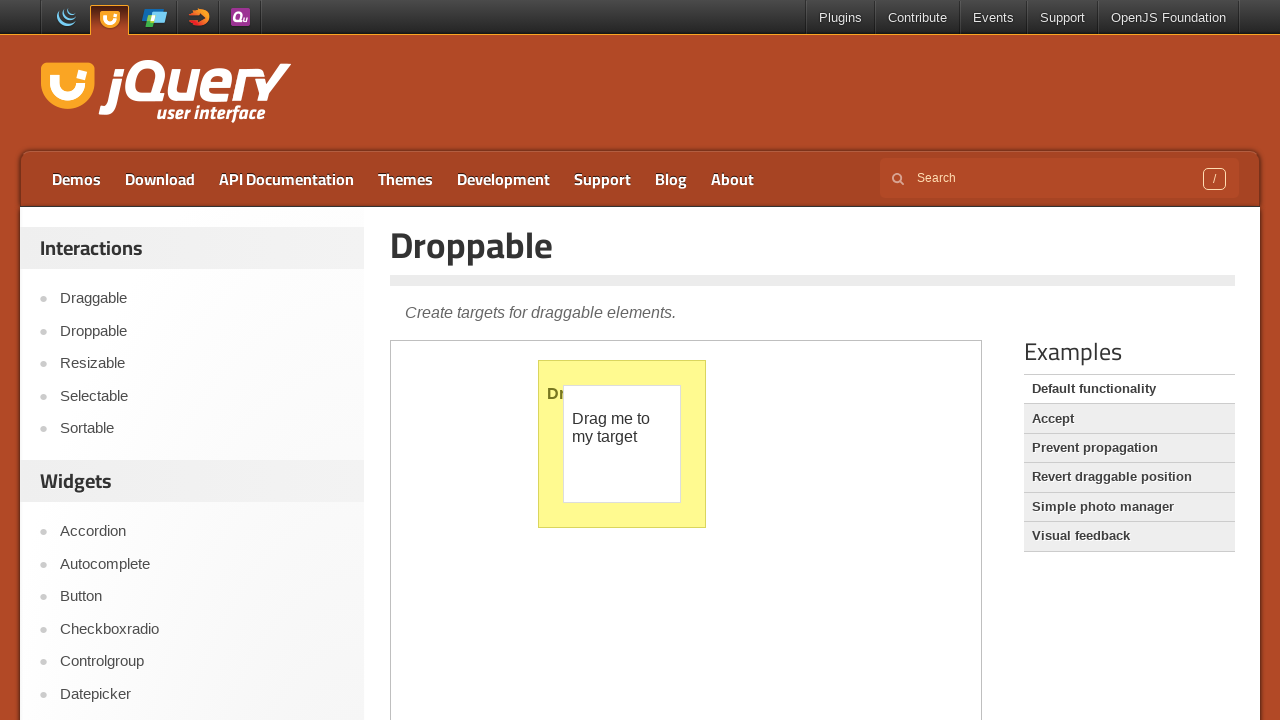

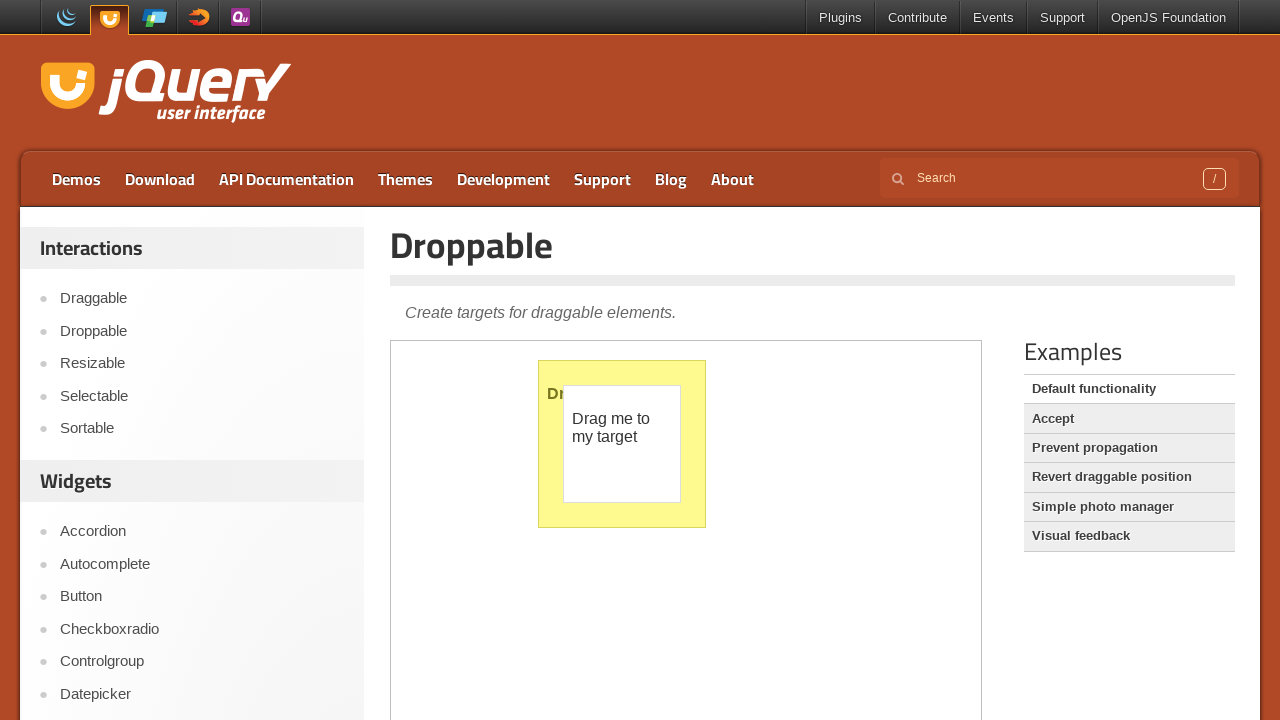